Tests a math quiz form by extracting two numbers displayed on the page, calculating their sum, selecting the result from a dropdown menu, and submitting the form.

Starting URL: http://suninjuly.github.io/selects2.html

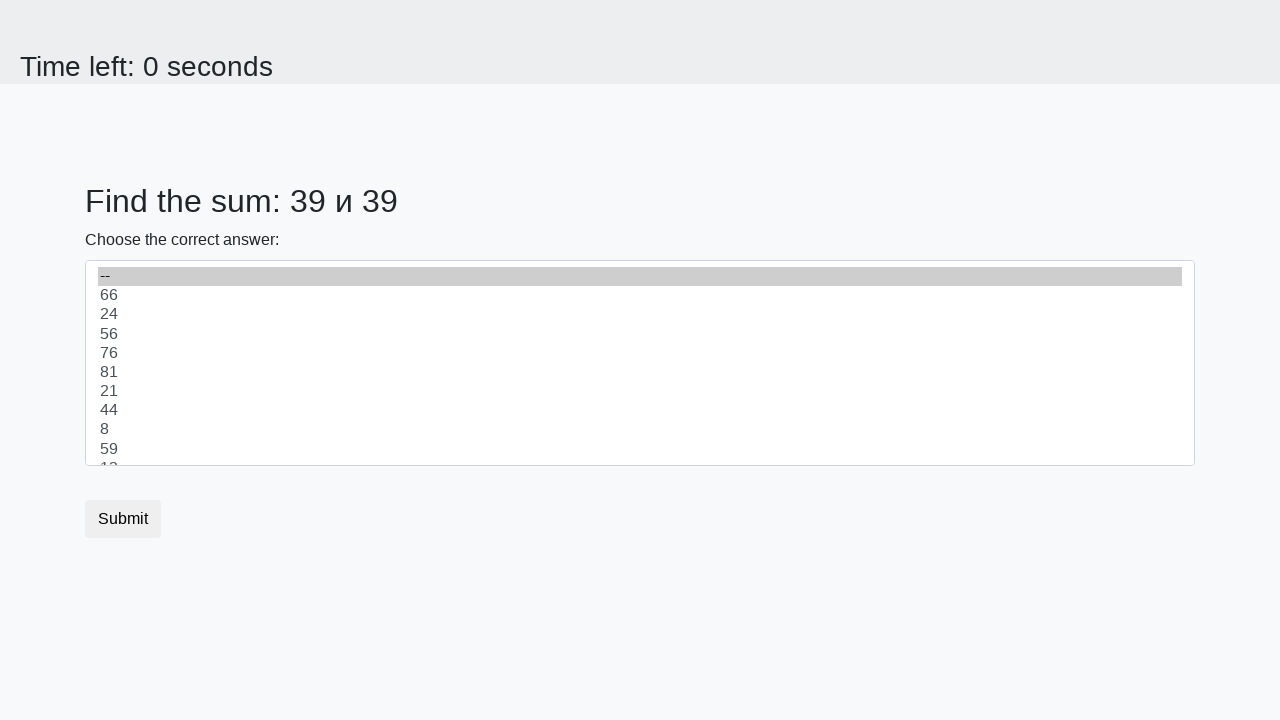

Extracted first number from the page
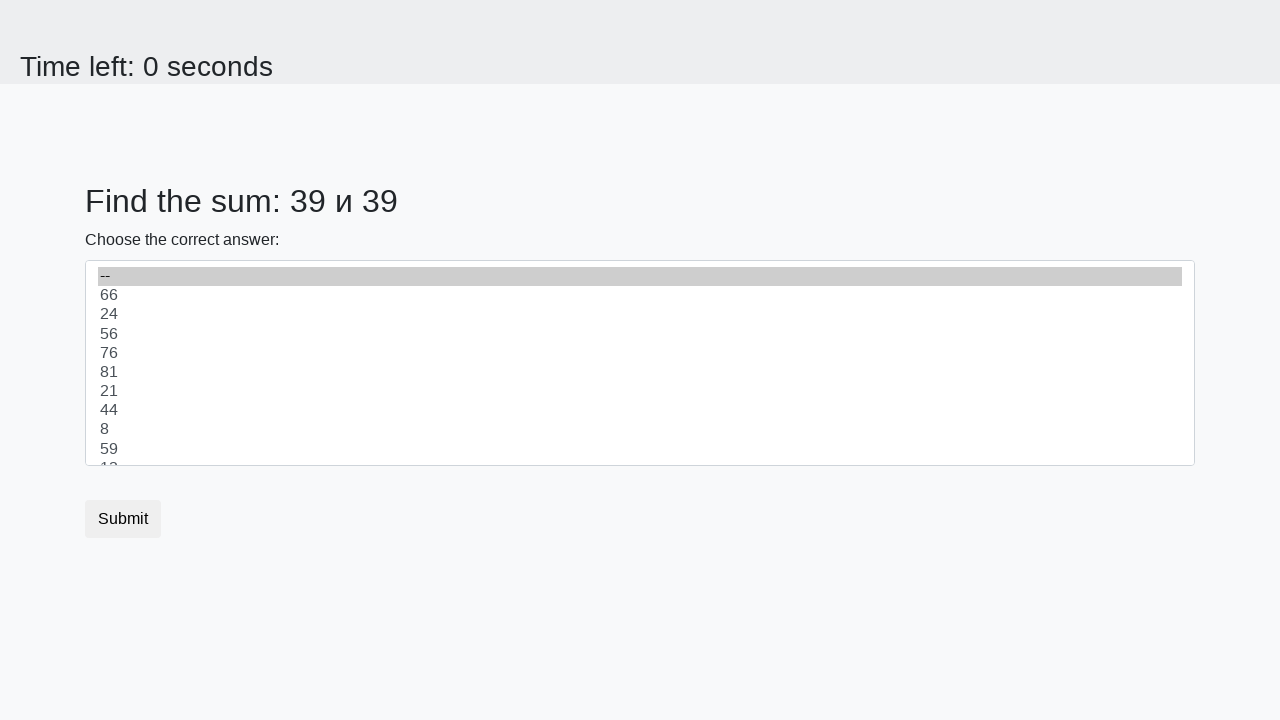

Extracted second number from the page
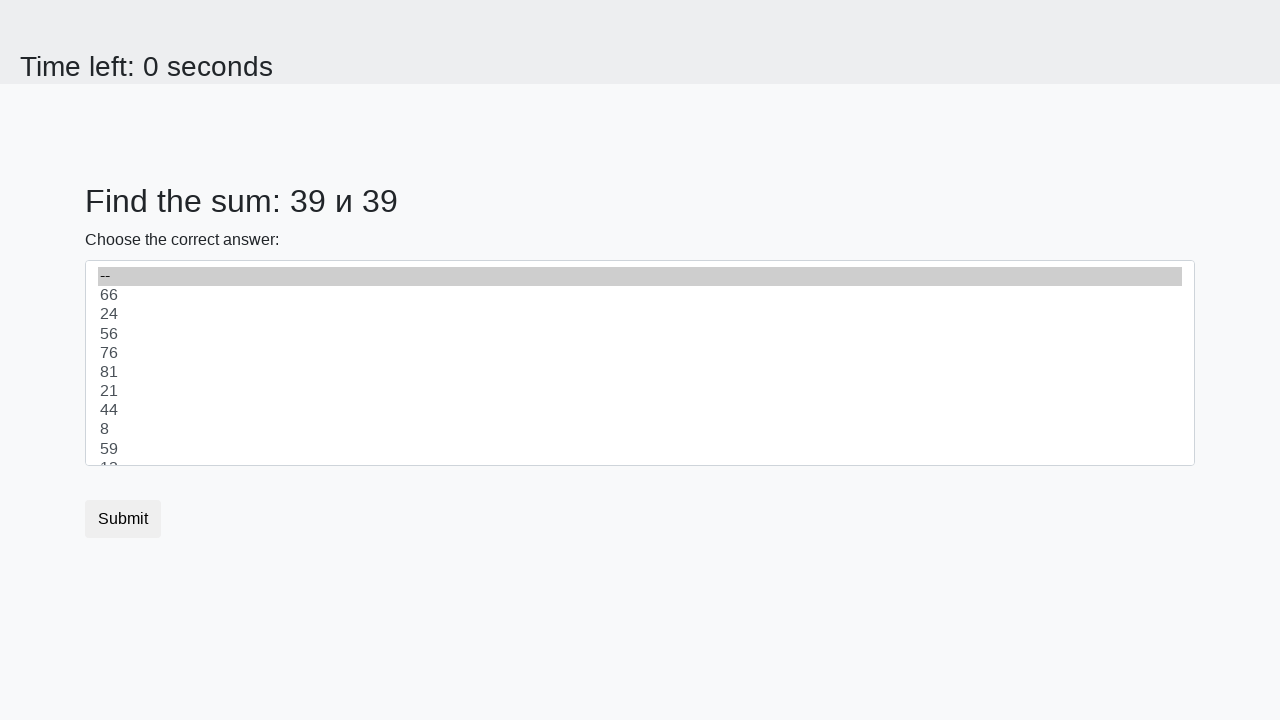

Calculated sum: 39 + 39 = 78
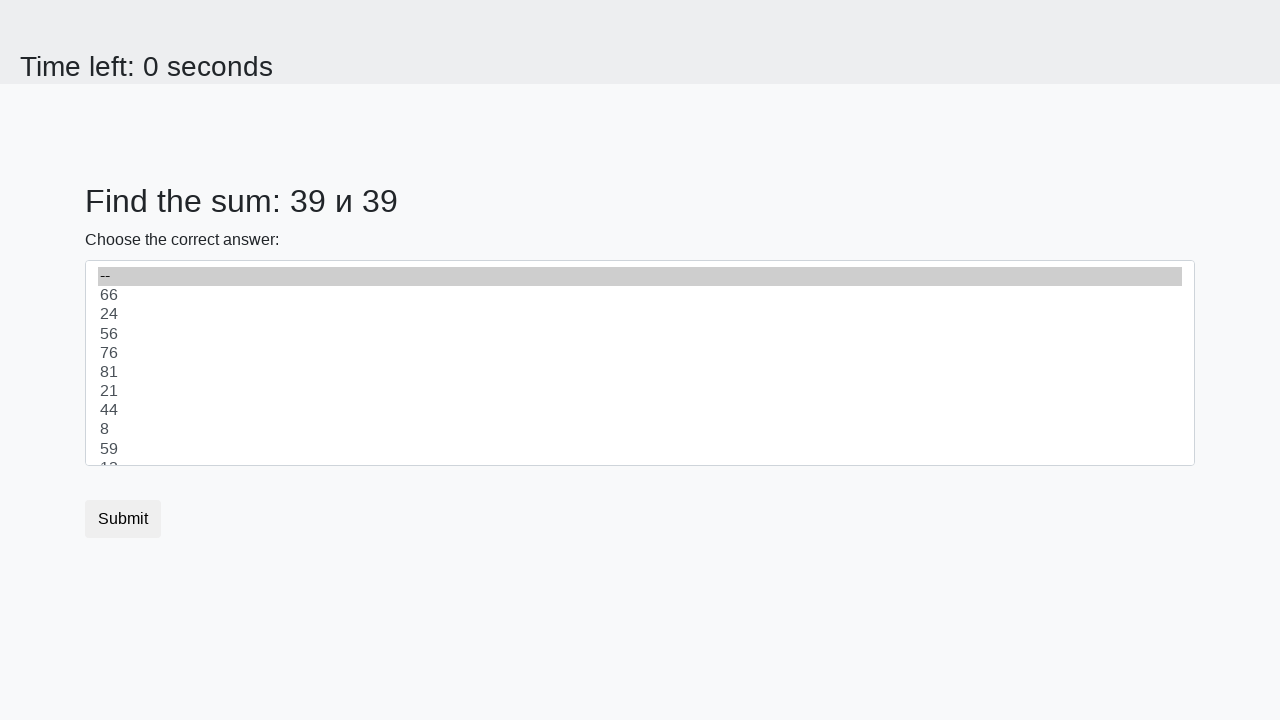

Selected sum value '78' from dropdown menu on select#dropdown.custom-select
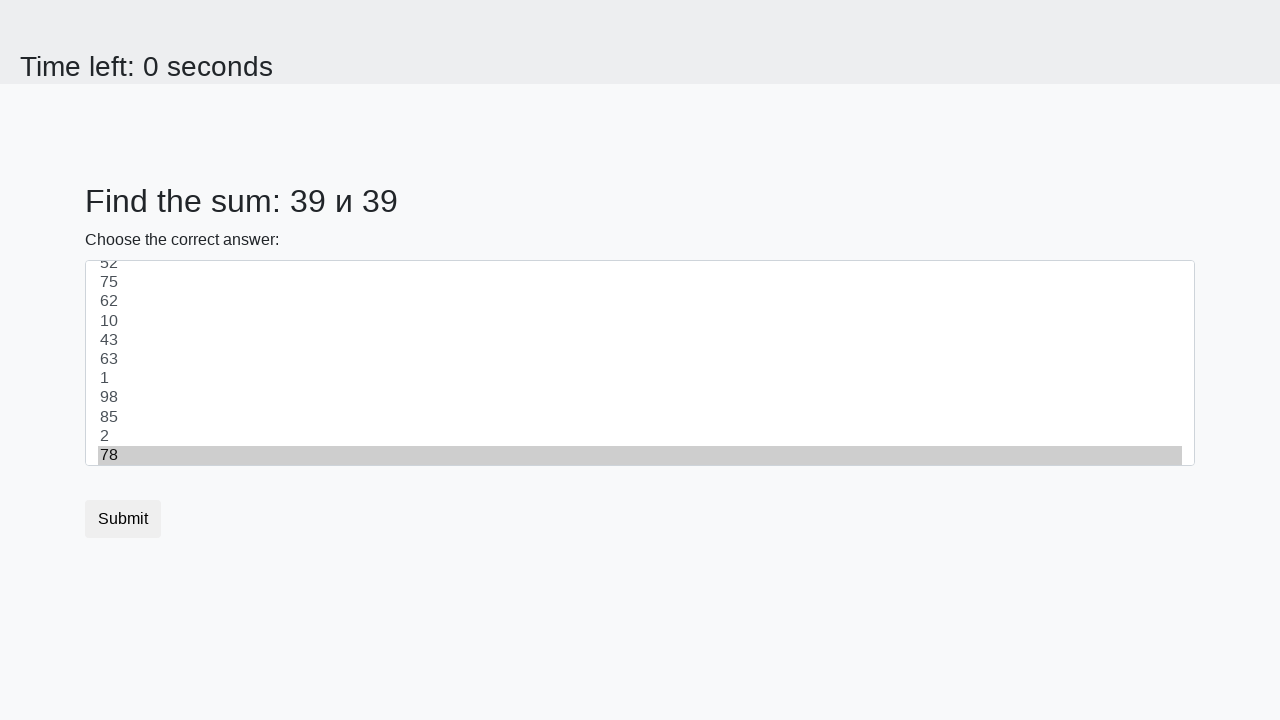

Clicked the submit button to complete the quiz at (123, 519) on button.btn.btn-default
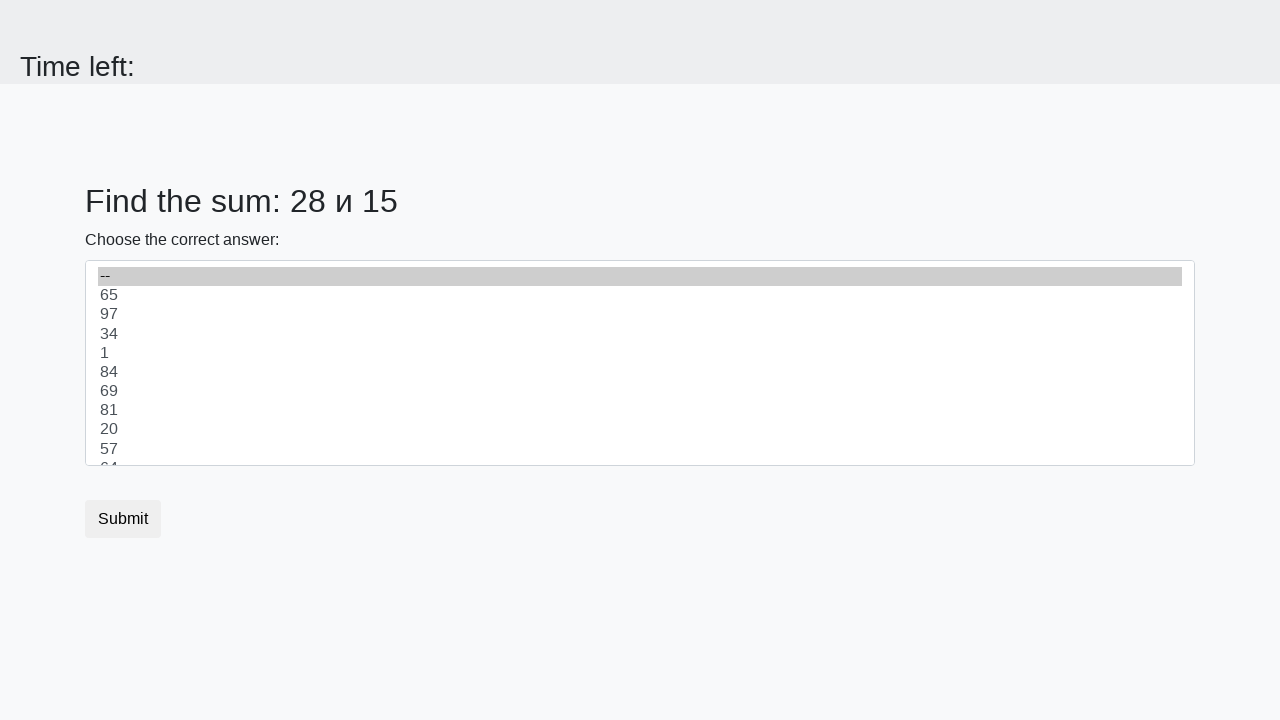

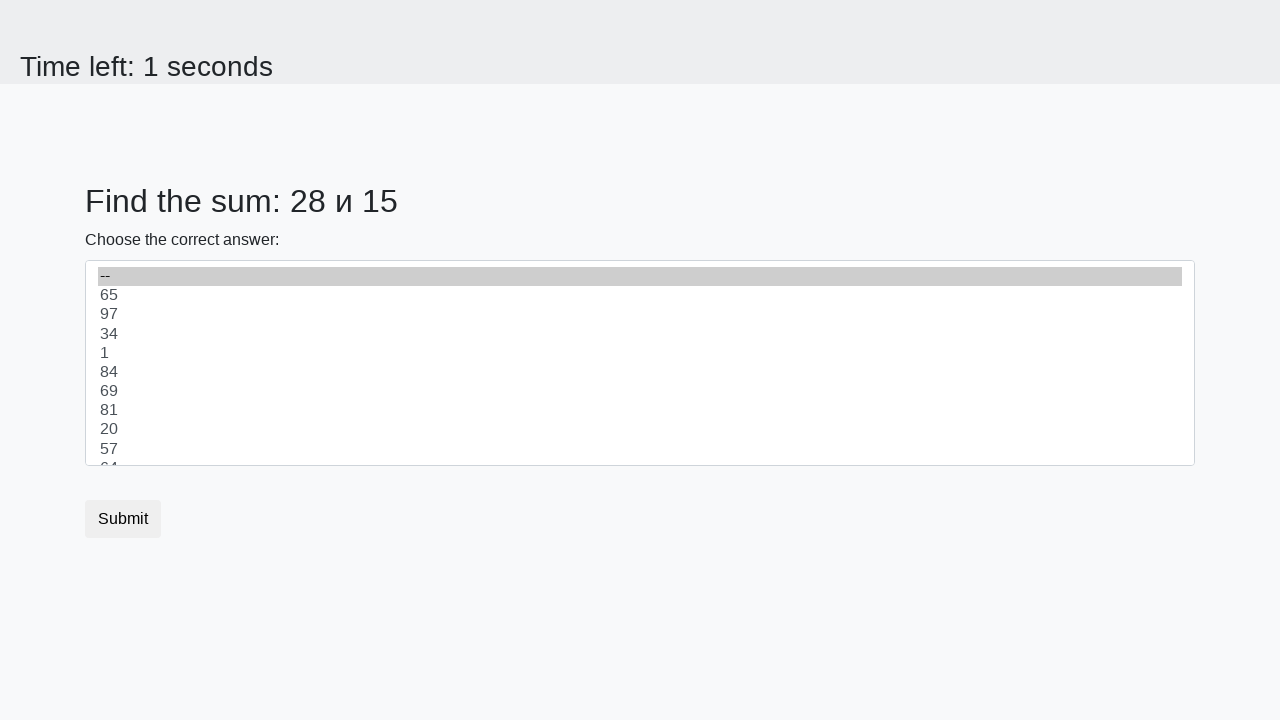